Tests the autosuggestive dropdown for origin/from field by typing partial text and selecting from suggestions

Starting URL: https://rahulshettyacademy.com/dropdownsPractise/

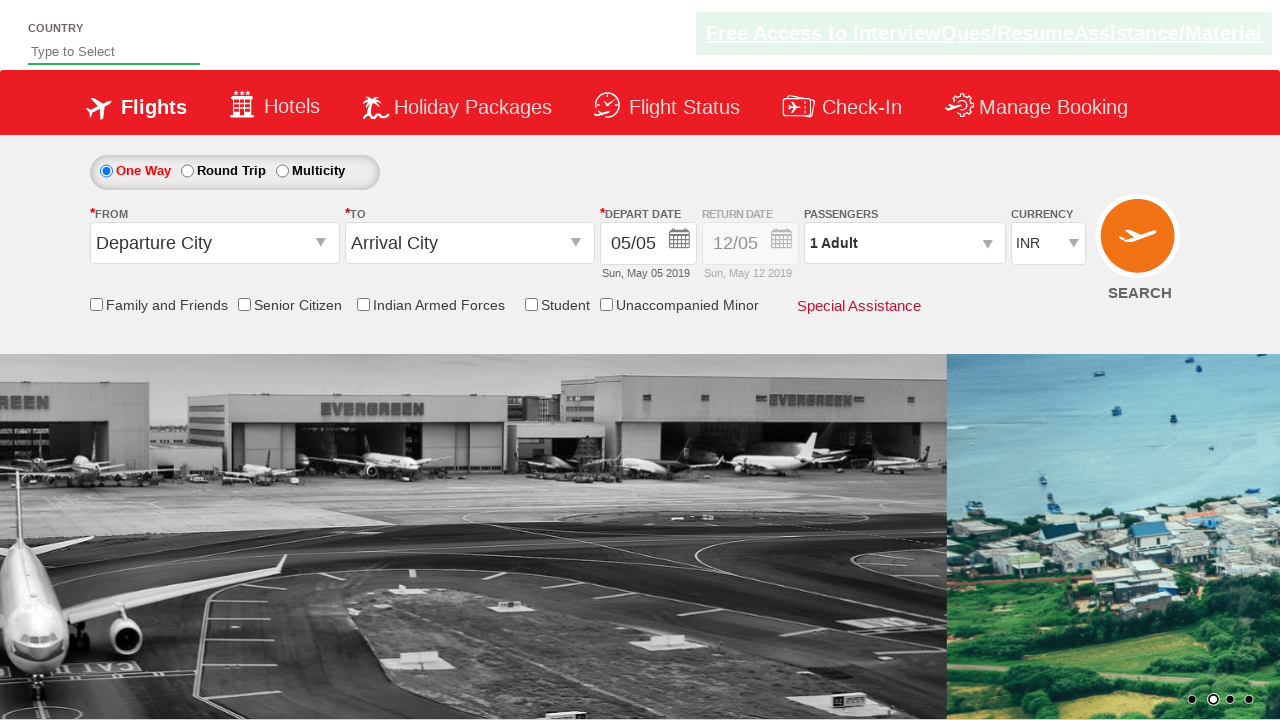

Clicked on the From/Origin field to open dropdown at (214, 243) on input#ctl00_mainContent_ddl_originStation1_CTXT
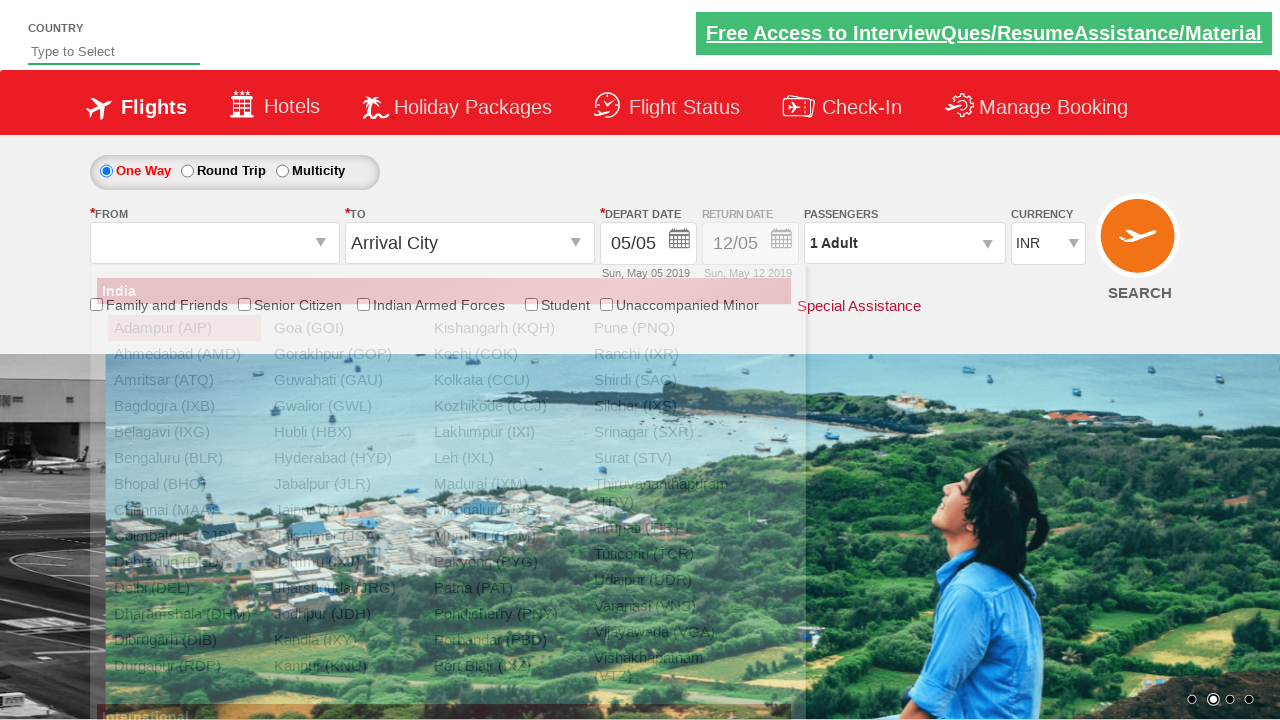

Typed 'sa' in the origin field to trigger autosuggestive dropdown on input#ctl00_mainContent_ddl_originStation1_CTXT
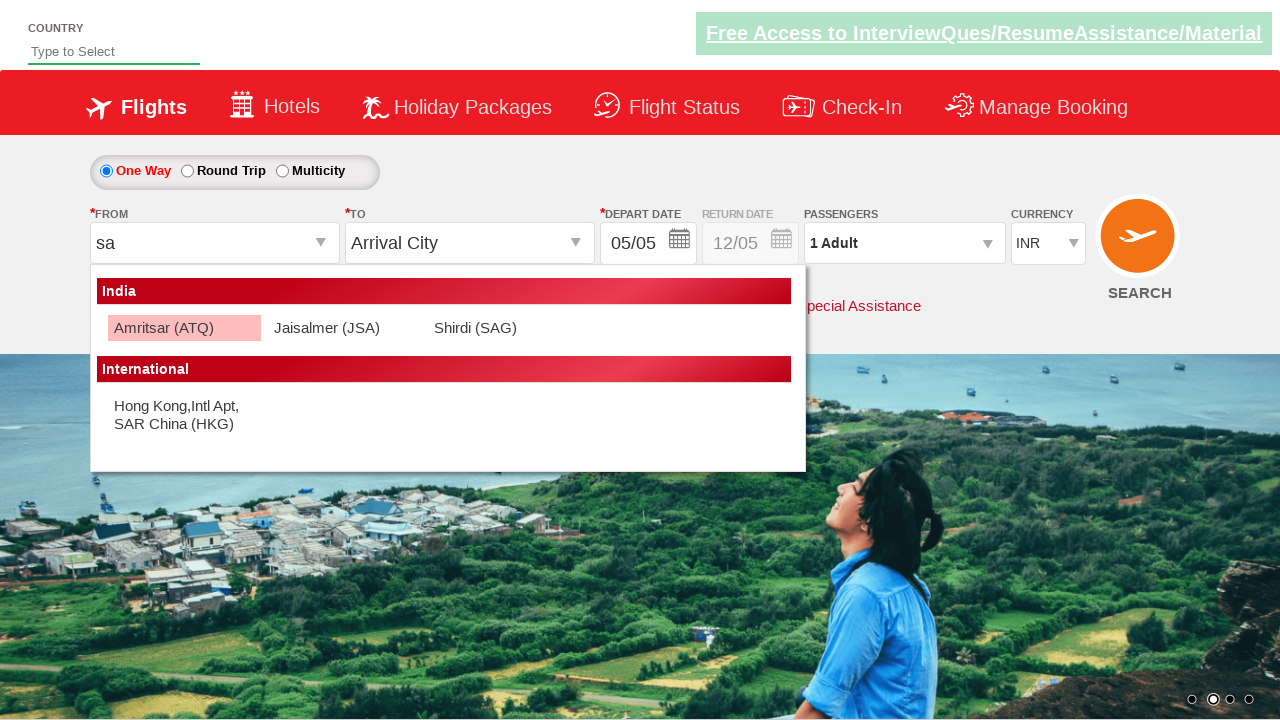

Pressed ArrowDown to navigate to first suggestion in dropdown
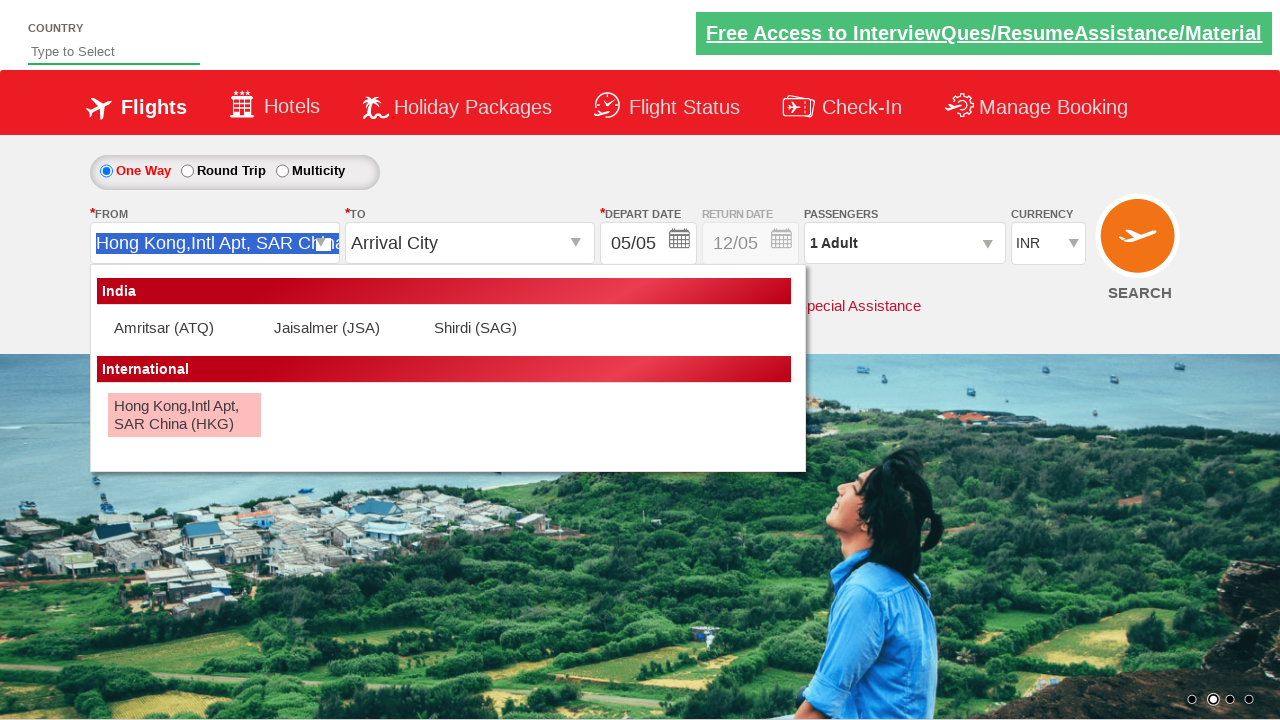

Pressed Enter to select the highlighted suggestion from dropdown
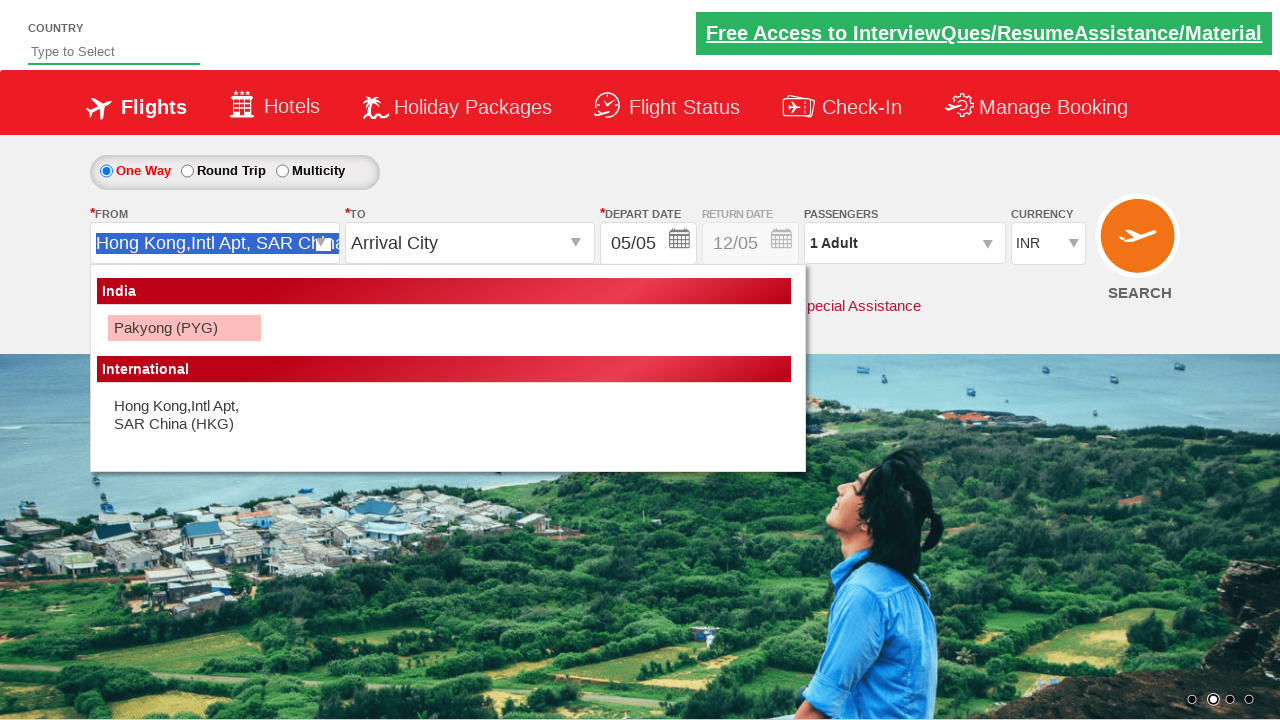

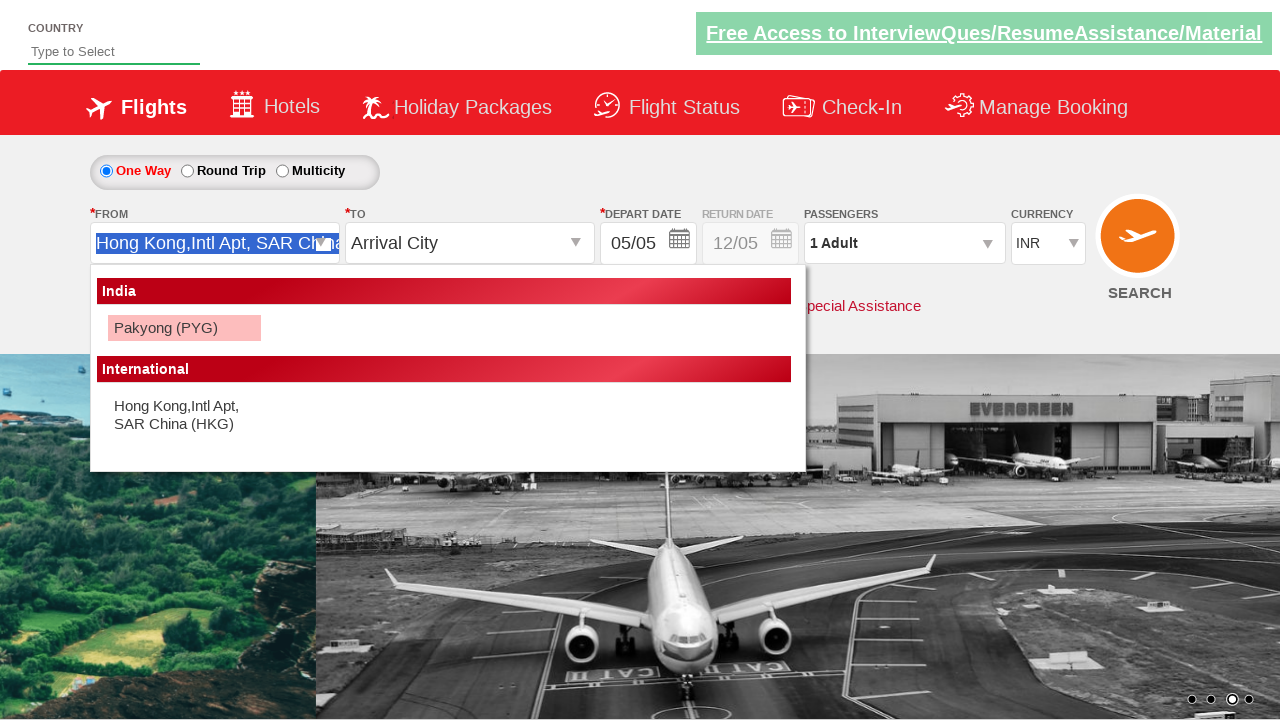